Creates a new paste on Pastebin by filling in the text content, title, selecting expiration time, and submitting the form

Starting URL: https://pastebin.com

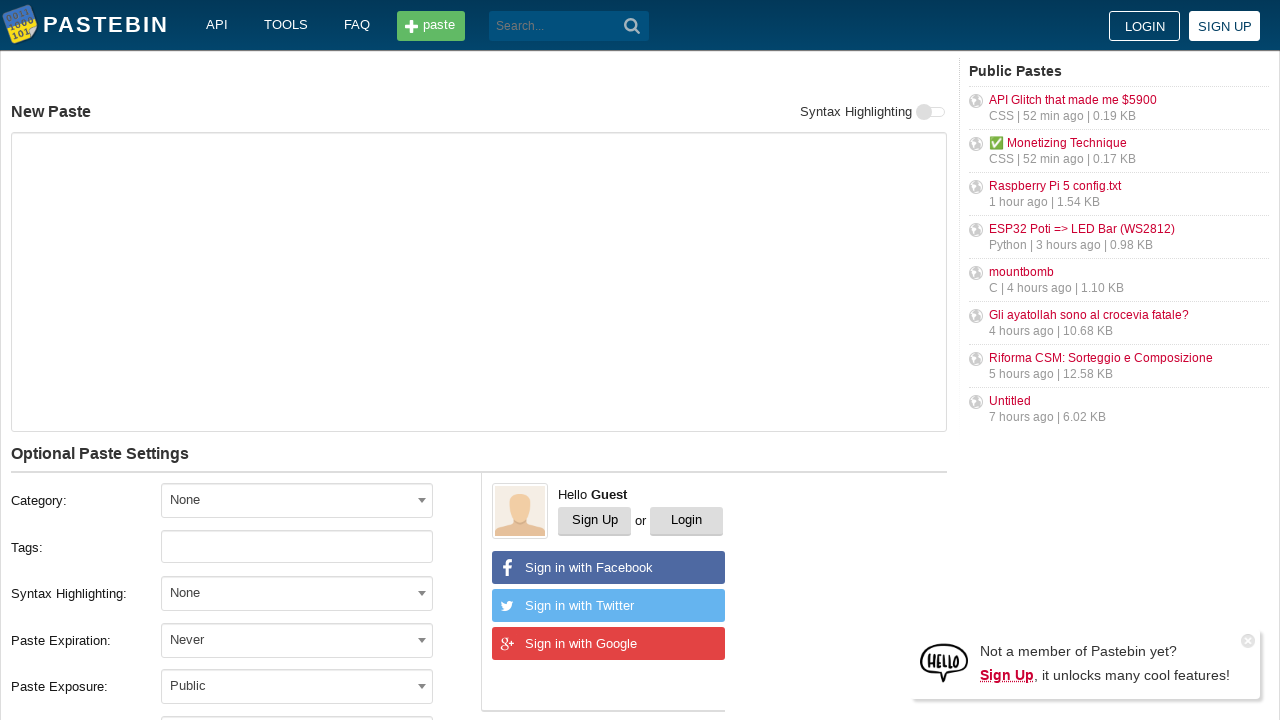

Filled paste content with 'Hello from WebDriver' on #postform-text
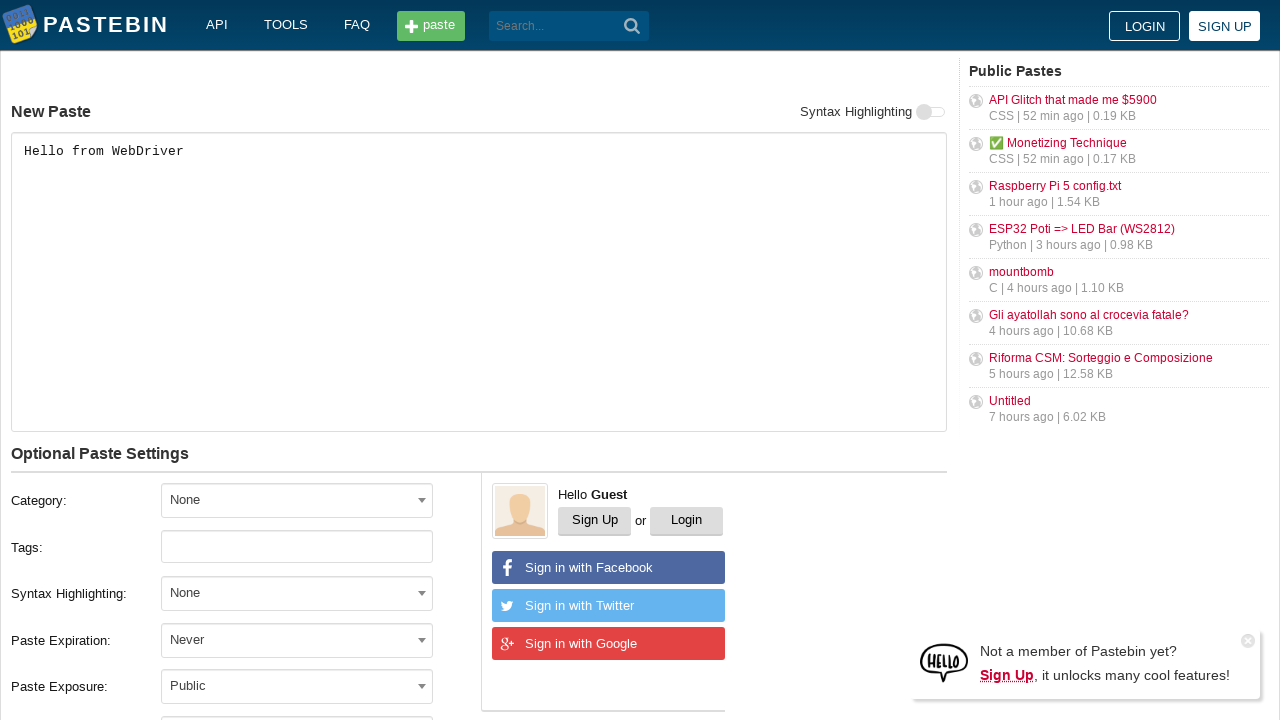

Filled paste title with 'helloweb' on #postform-name
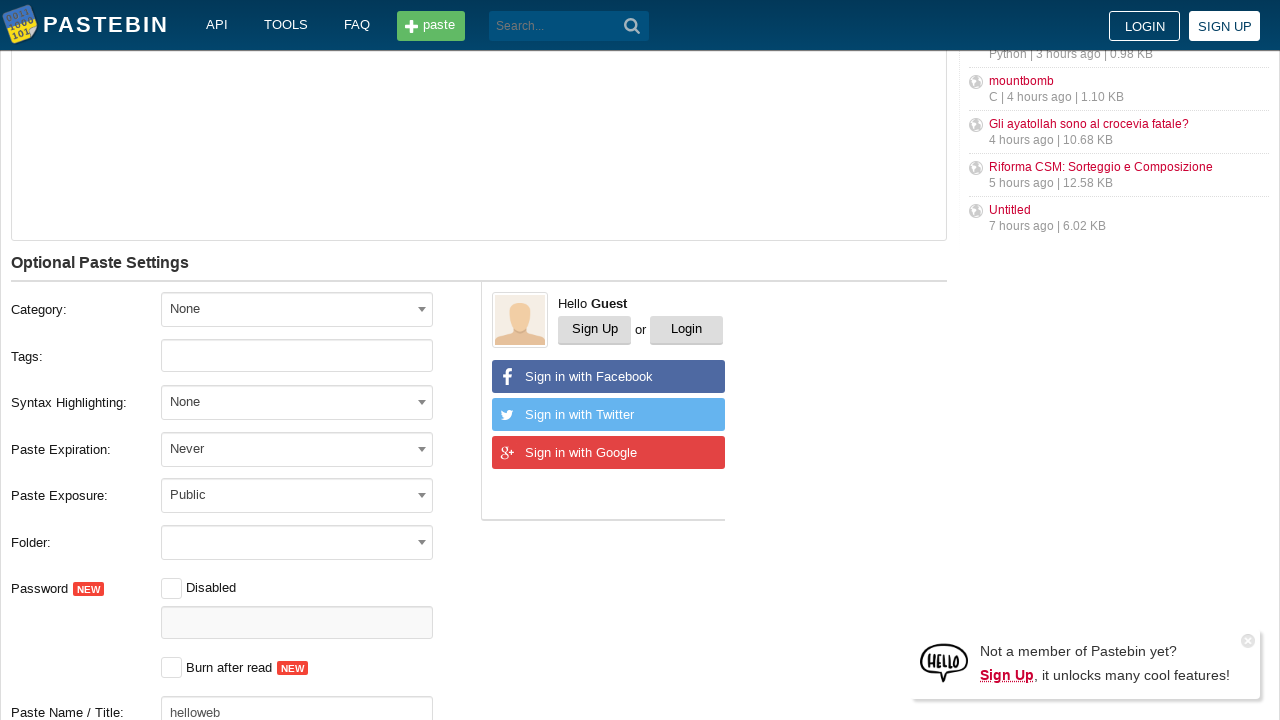

Clicked on expiration time dropdown at (297, 448) on #select2-postform-expiration-container
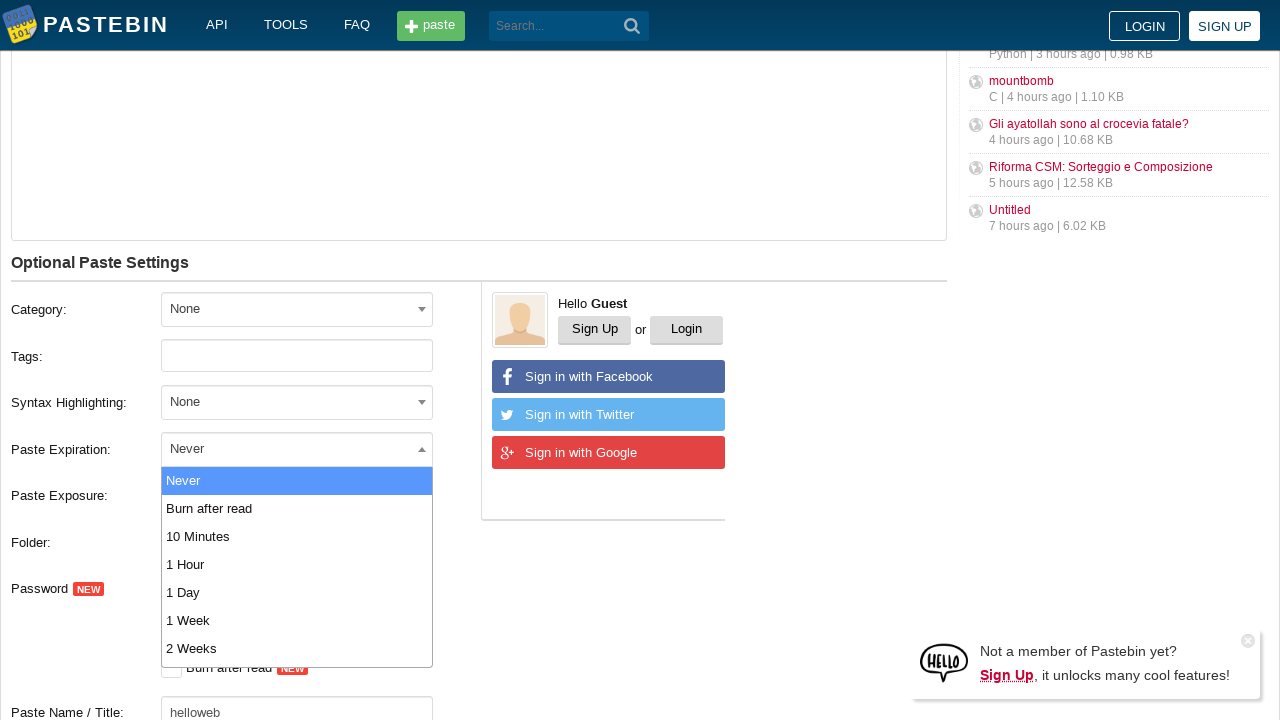

Pressed ArrowDown key in dropdown
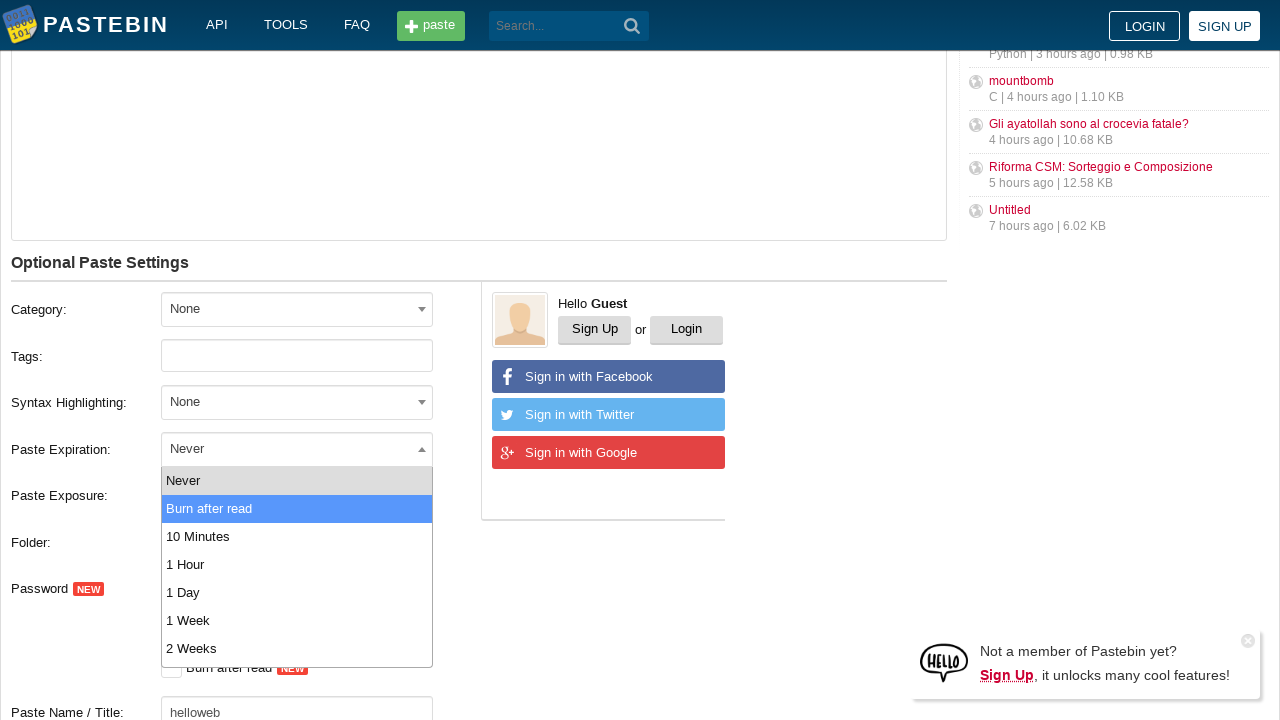

Pressed ArrowDown key again to select 10 minutes expiration
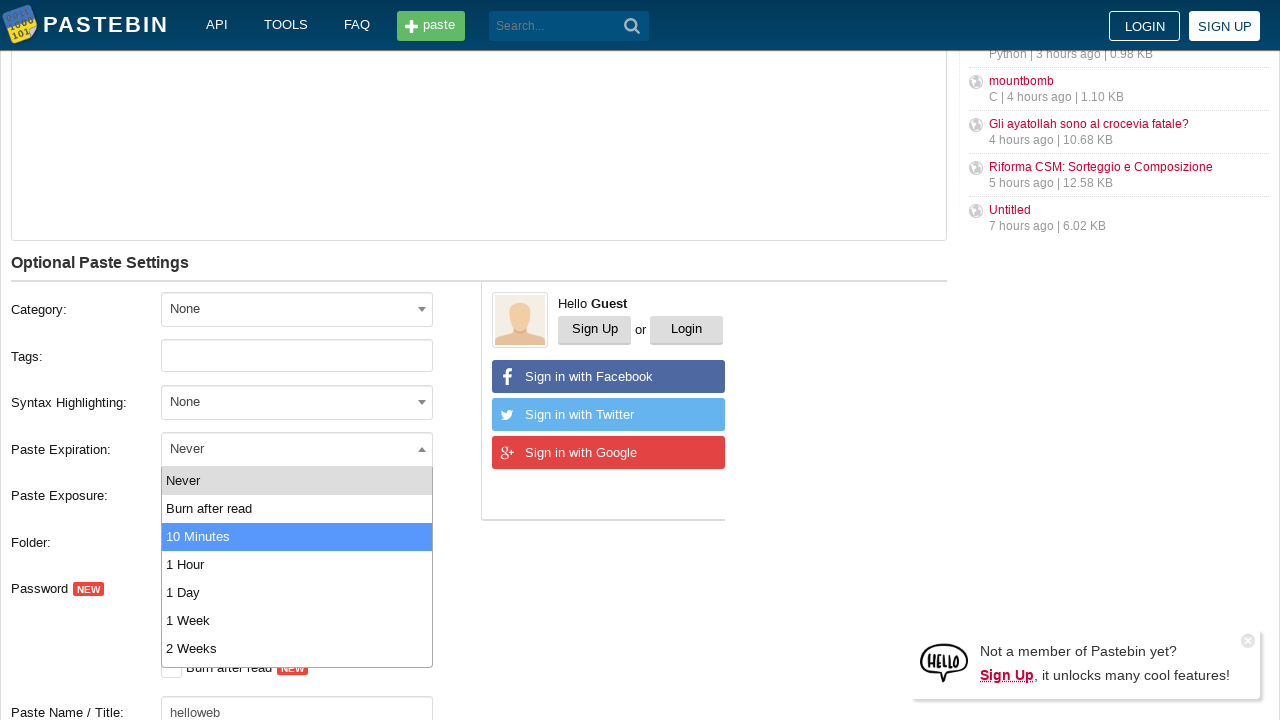

Pressed Enter to confirm expiration selection
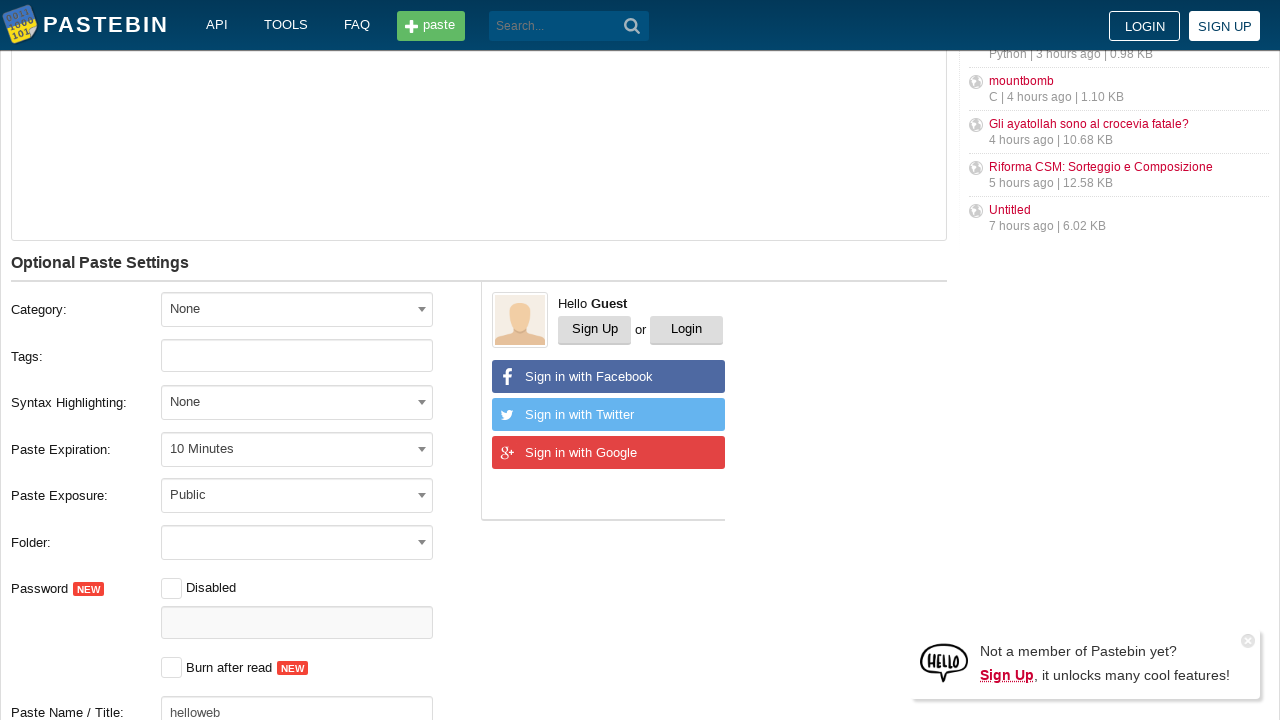

Clicked Create New Paste button at (240, 400) on xpath=//button[contains(@class, 'btn') and contains(text(), 'Create')]
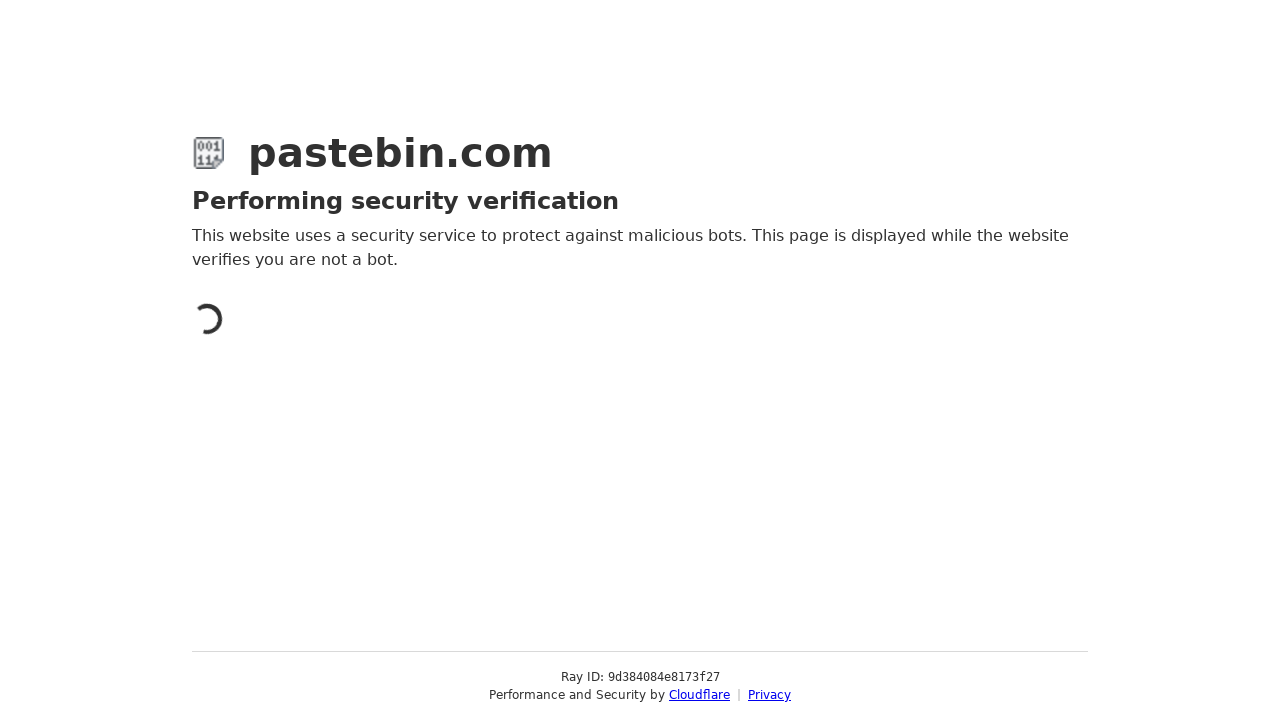

Waited 2 seconds for paste creation to complete
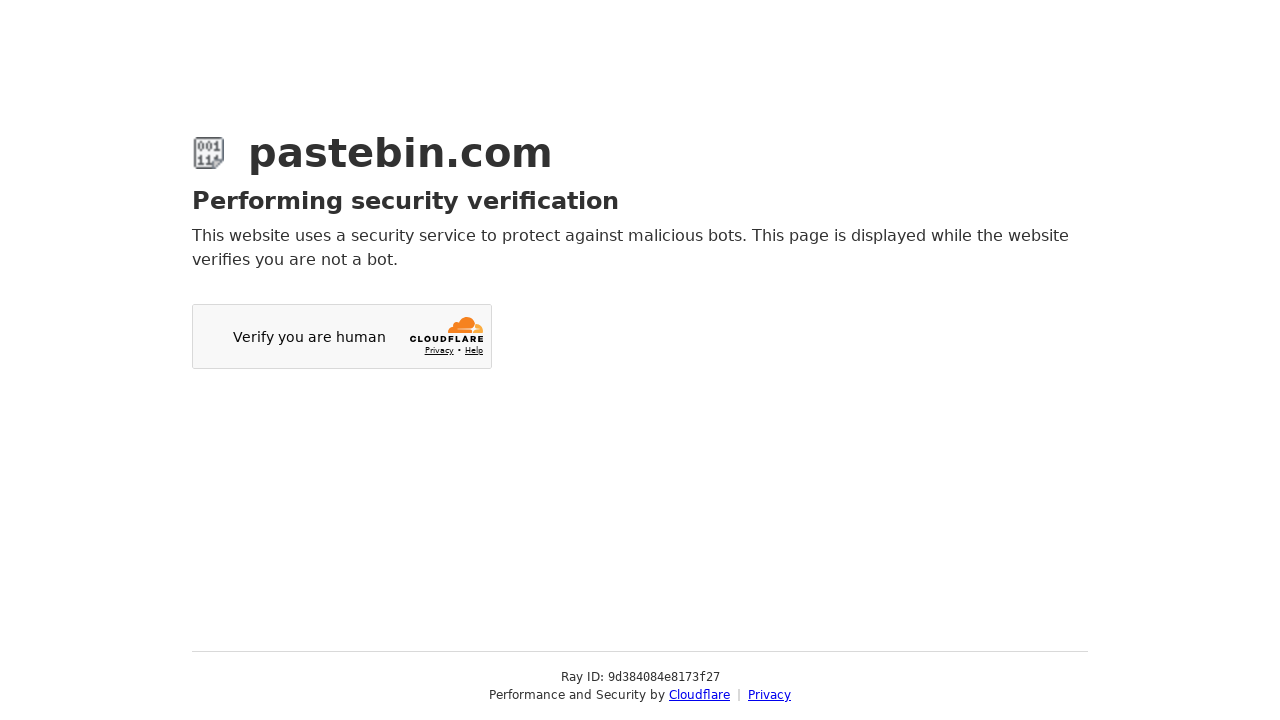

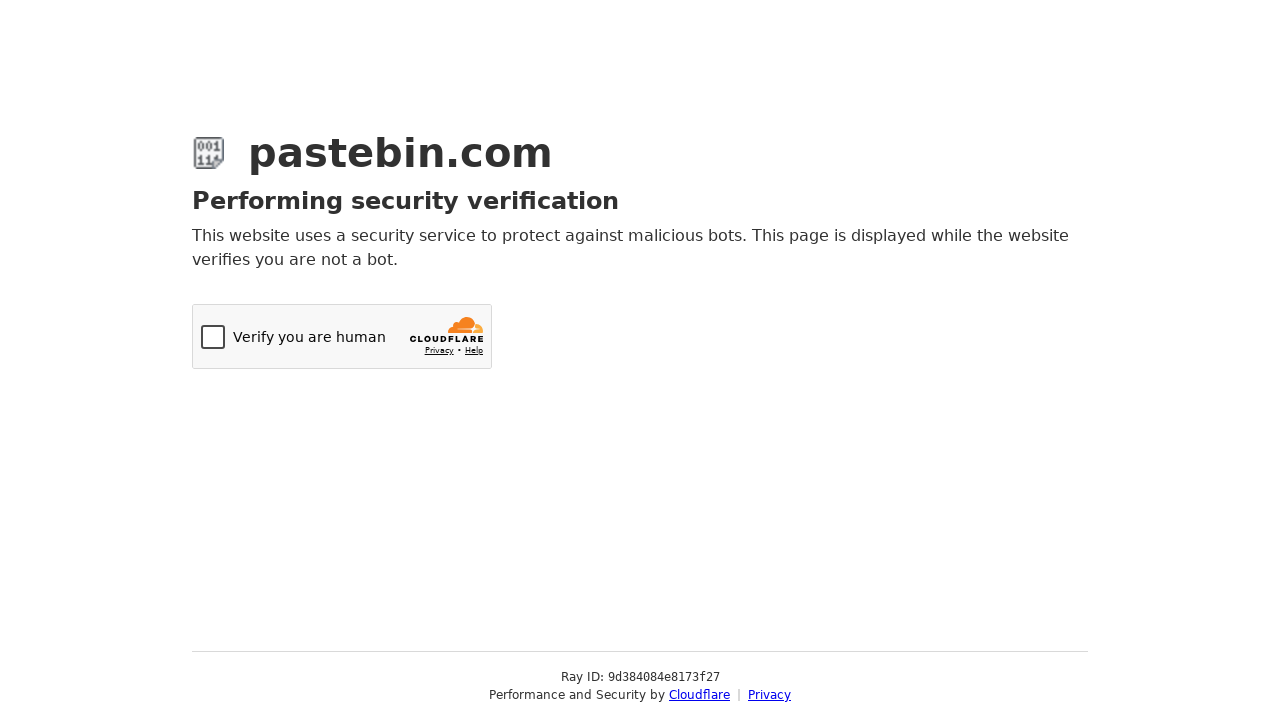